Tests JavaScript alert handling by triggering a prompt alert, entering text, and accepting it

Starting URL: https://the-internet.herokuapp.com/javascript_alerts

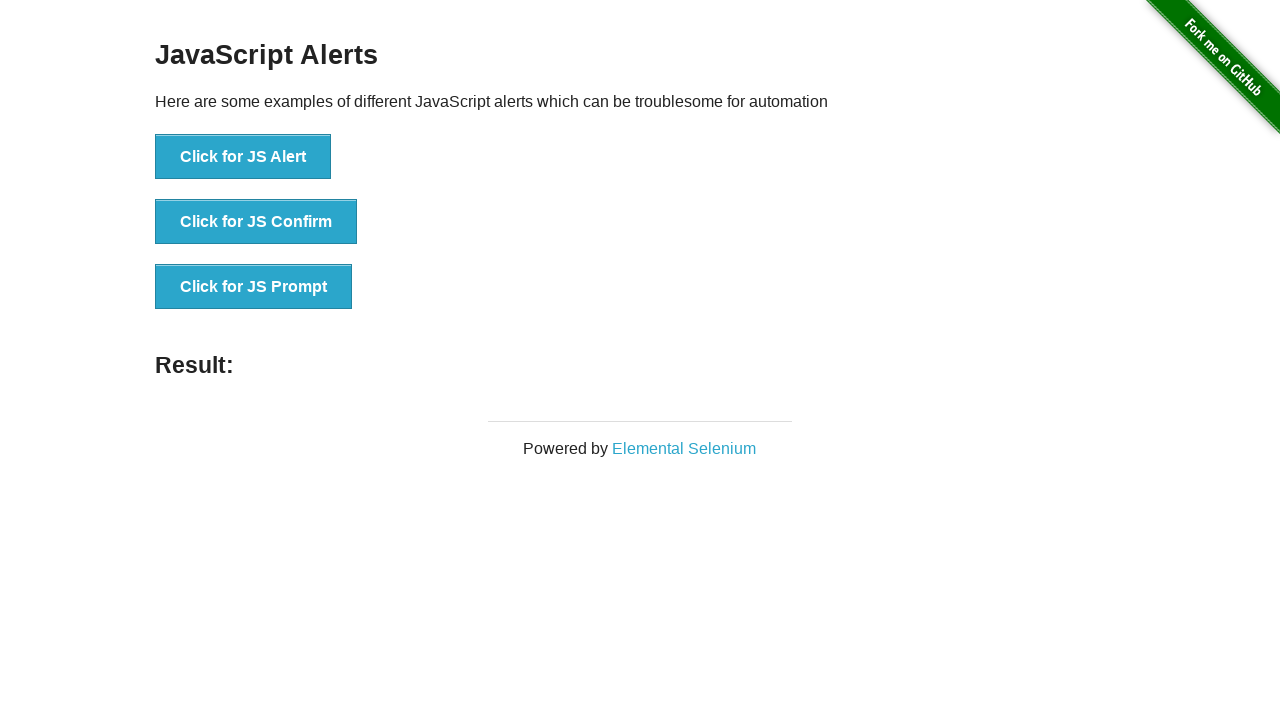

Clicked button to trigger JS prompt alert at (254, 287) on xpath=//button[.='Click for JS Prompt']
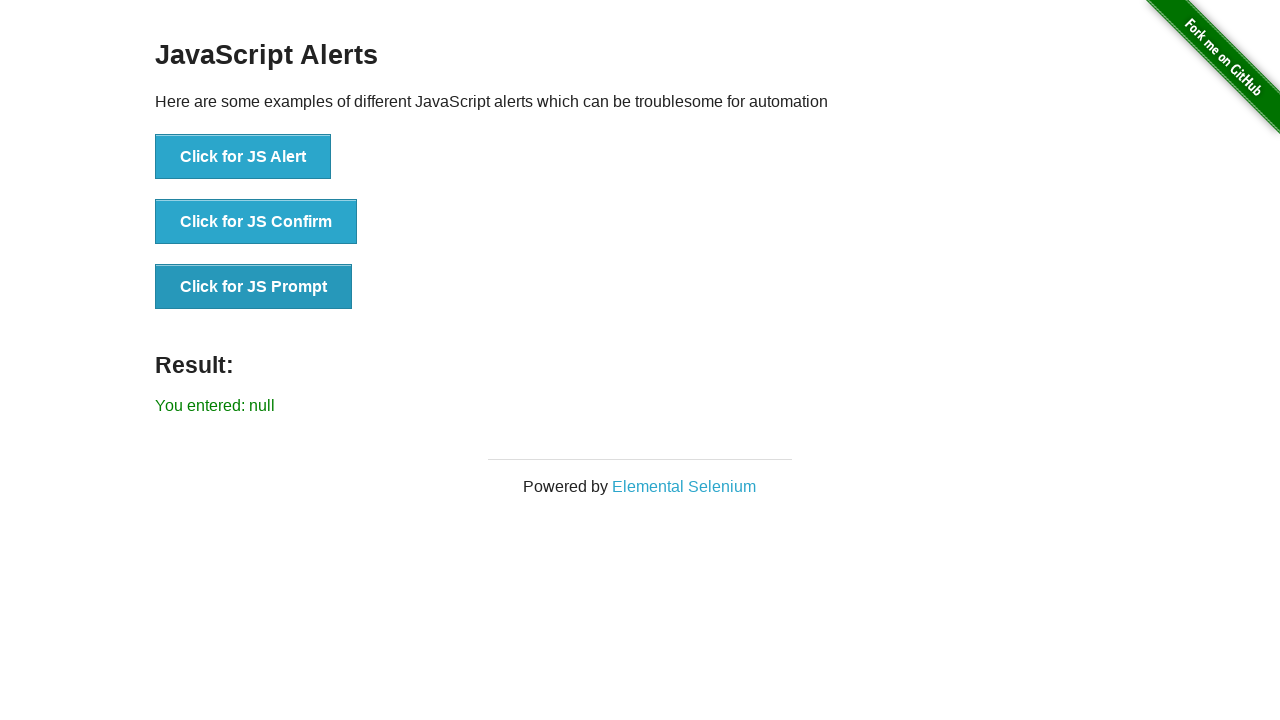

Set up dialog handler to accept prompt with text 'Hi there, hello'
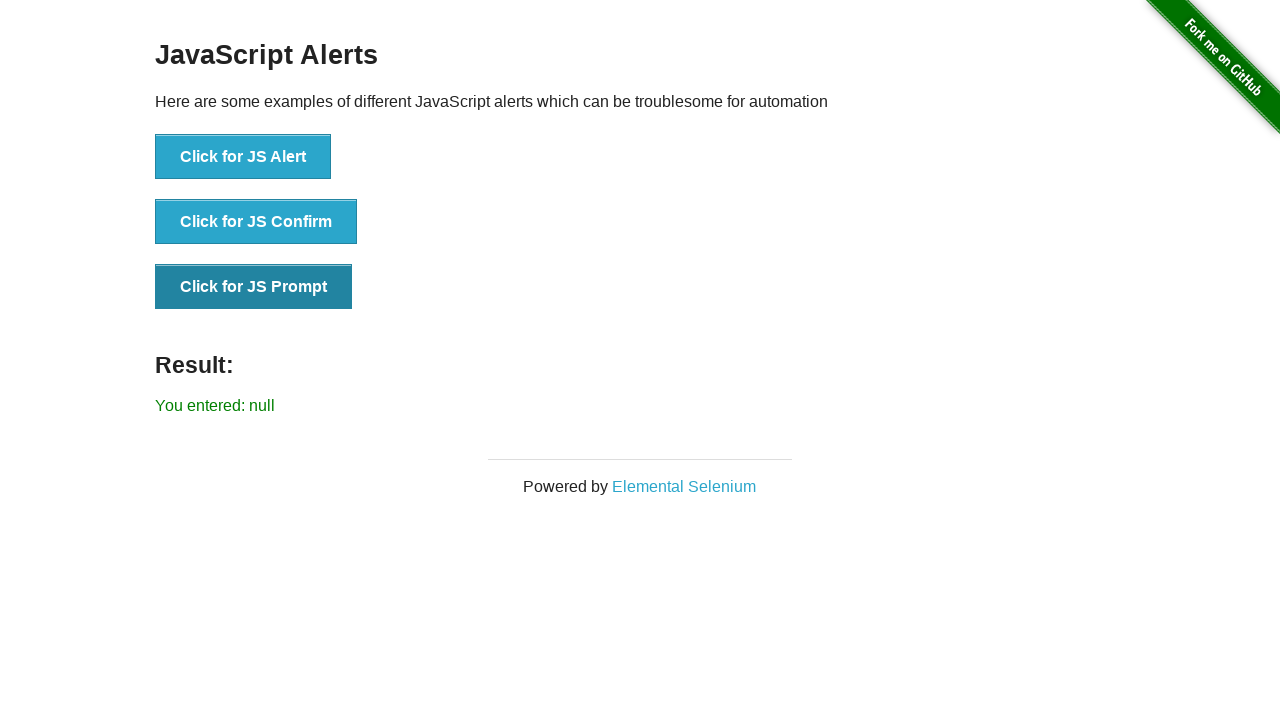

Waited for result to be displayed
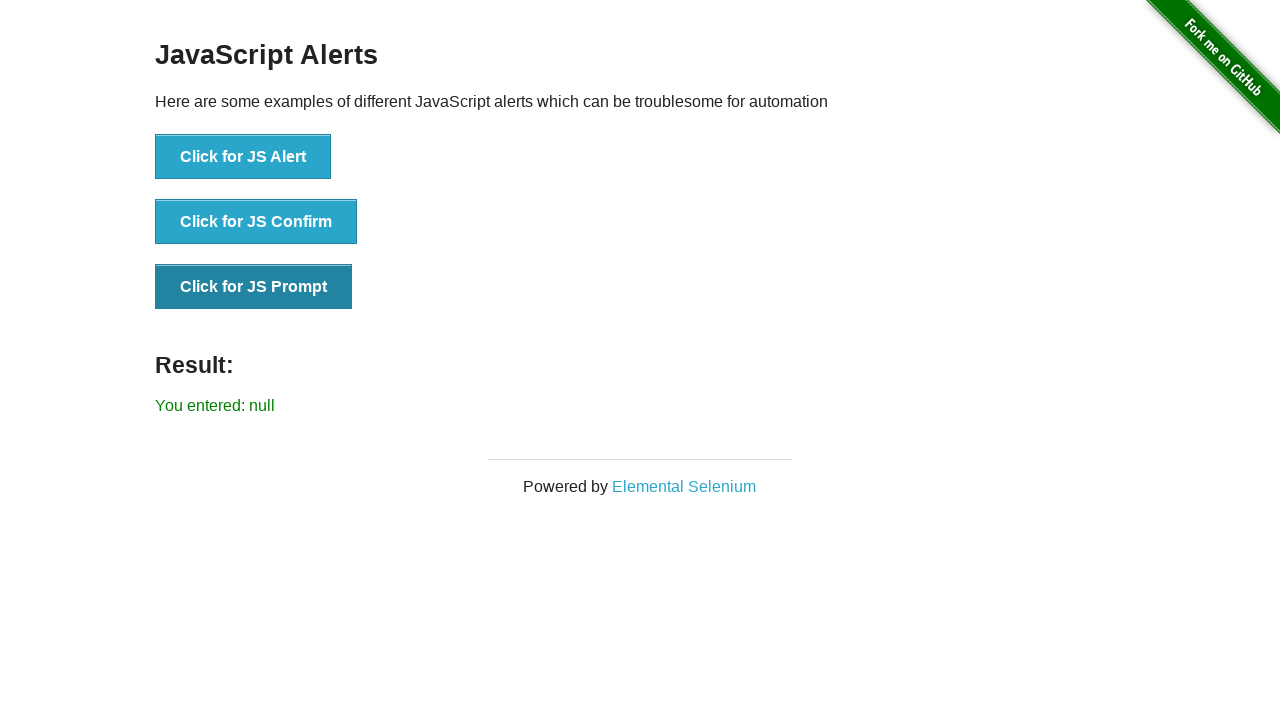

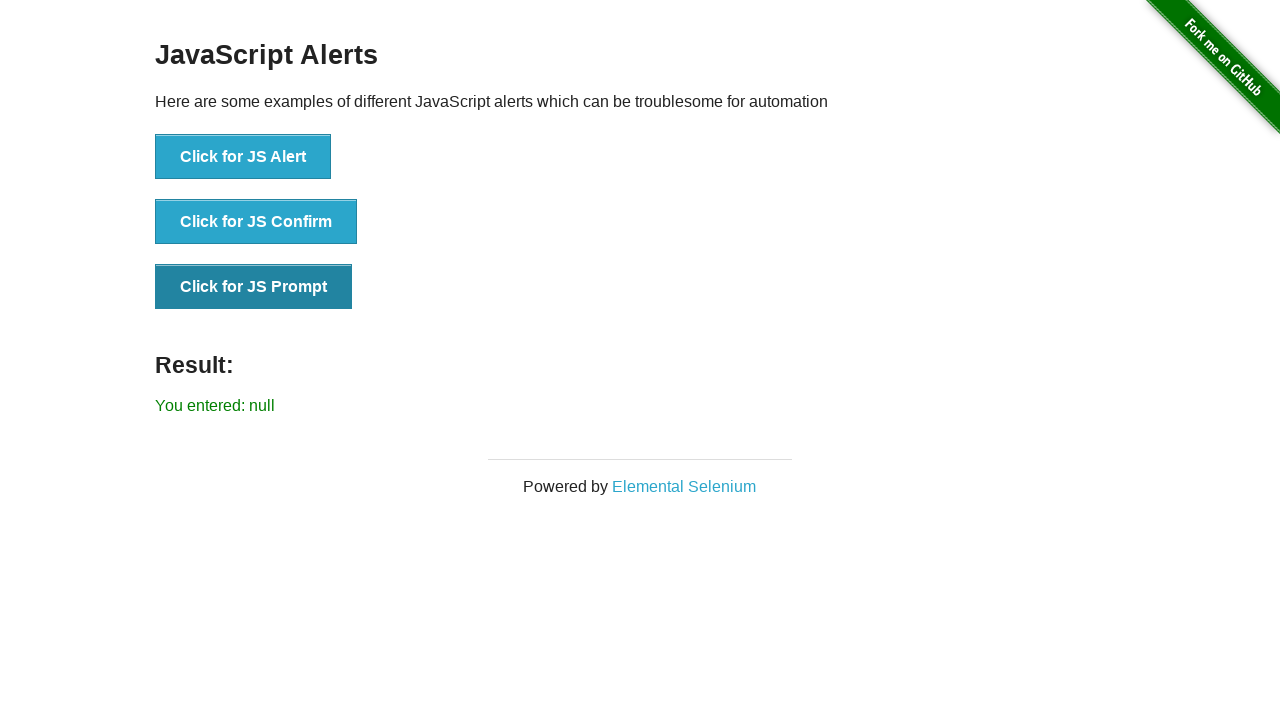